Tests checkbox functionality by verifying default states, clicking both checkboxes to toggle them, and verifying the new states.

Starting URL: https://the-internet.herokuapp.com/checkboxes

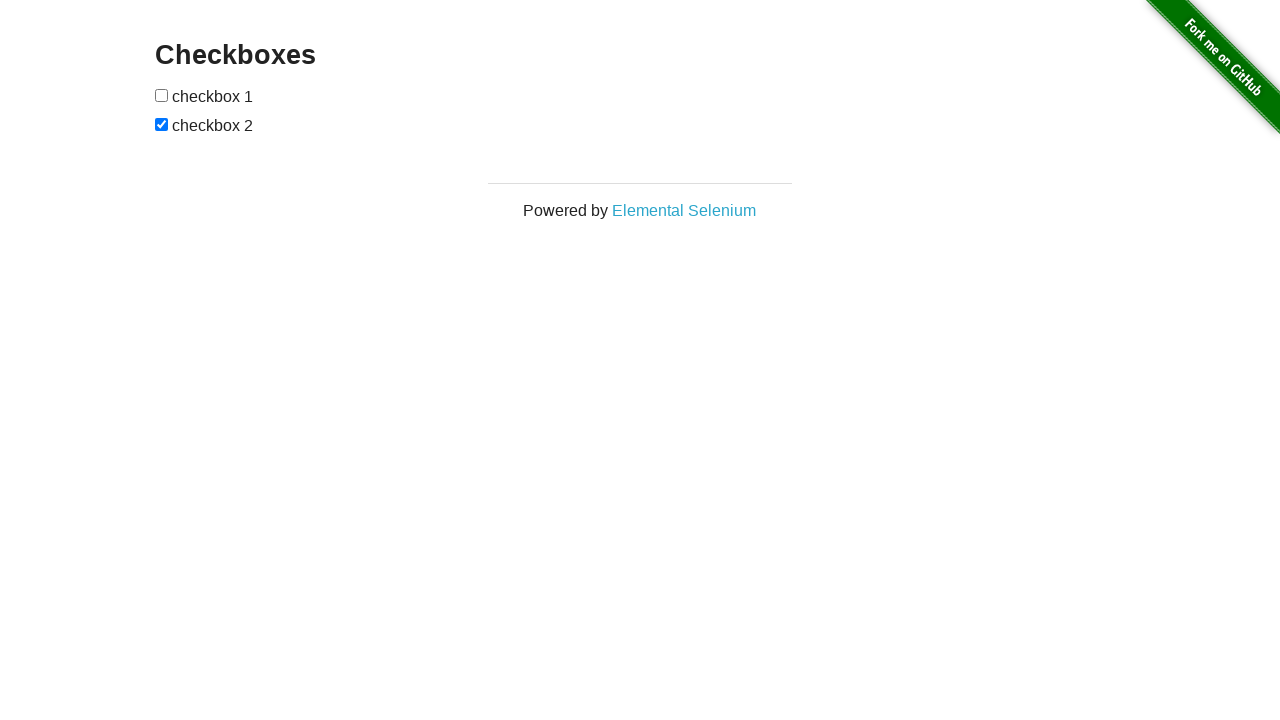

Waited for checkboxes container to be visible
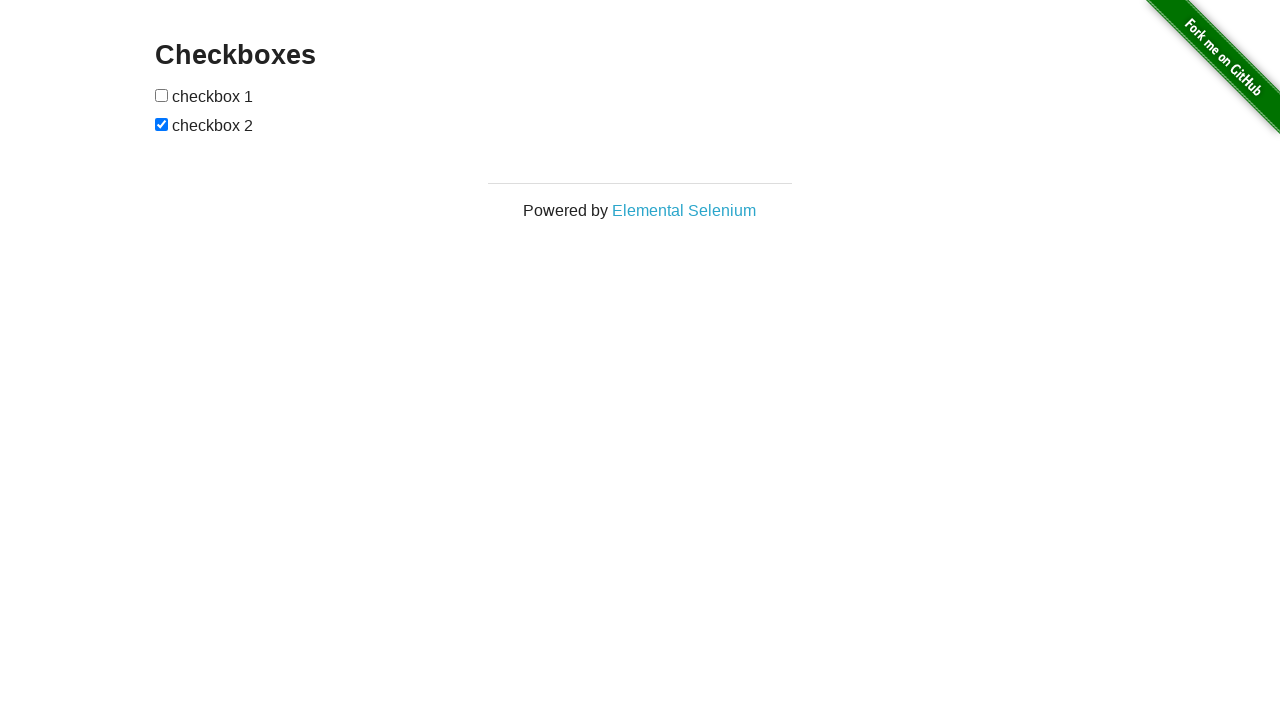

Located checkbox 1 element
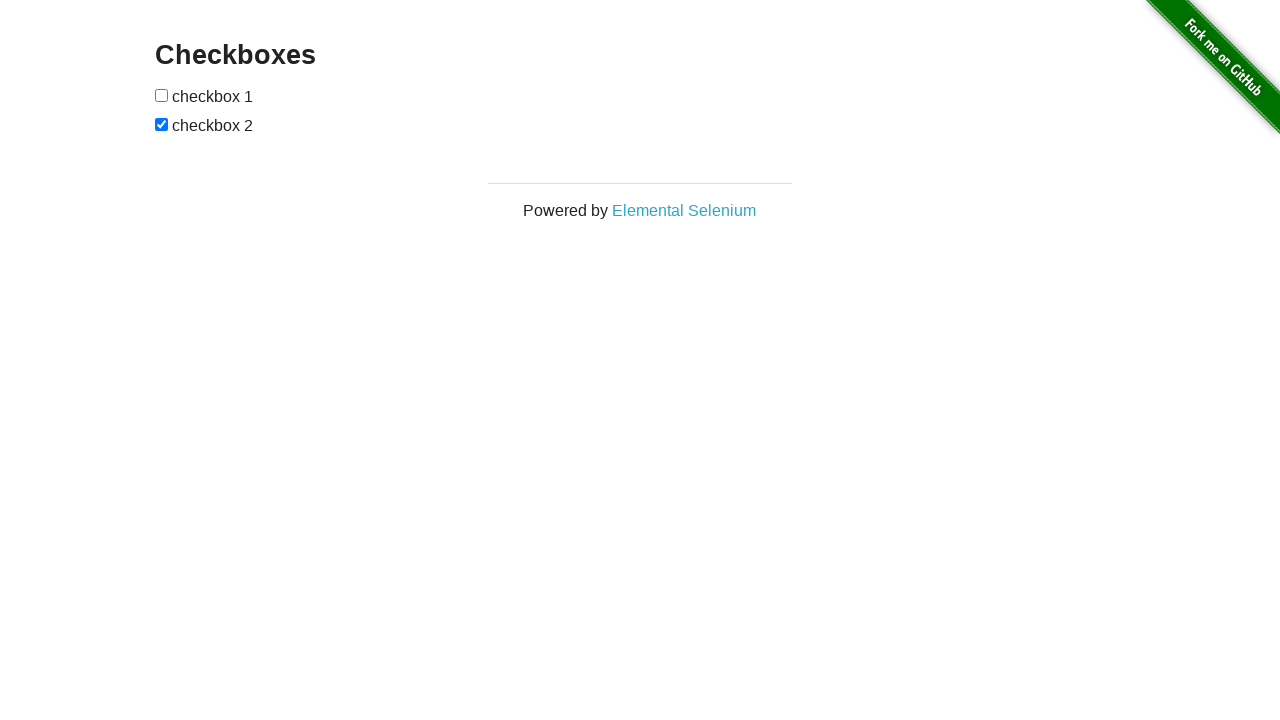

Located checkbox 2 element
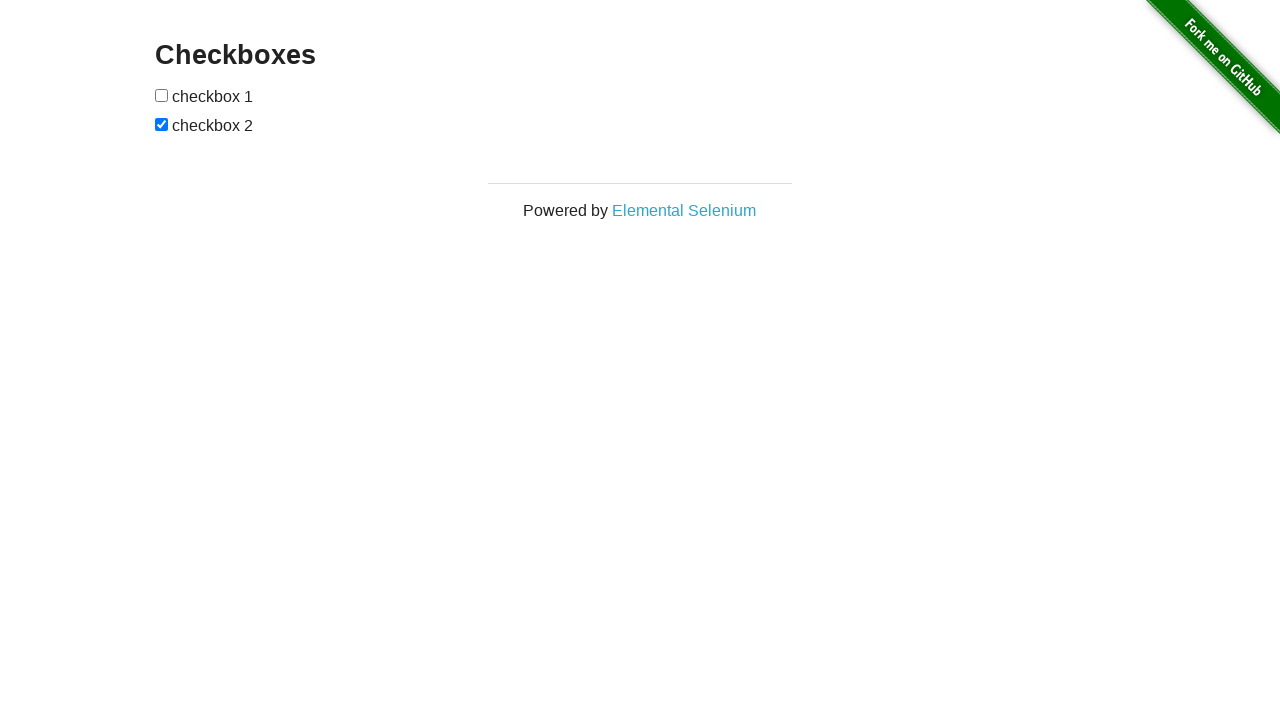

Clicked checkbox 1 to toggle it at (162, 95) on xpath=//form[@id='checkboxes']/input[1]
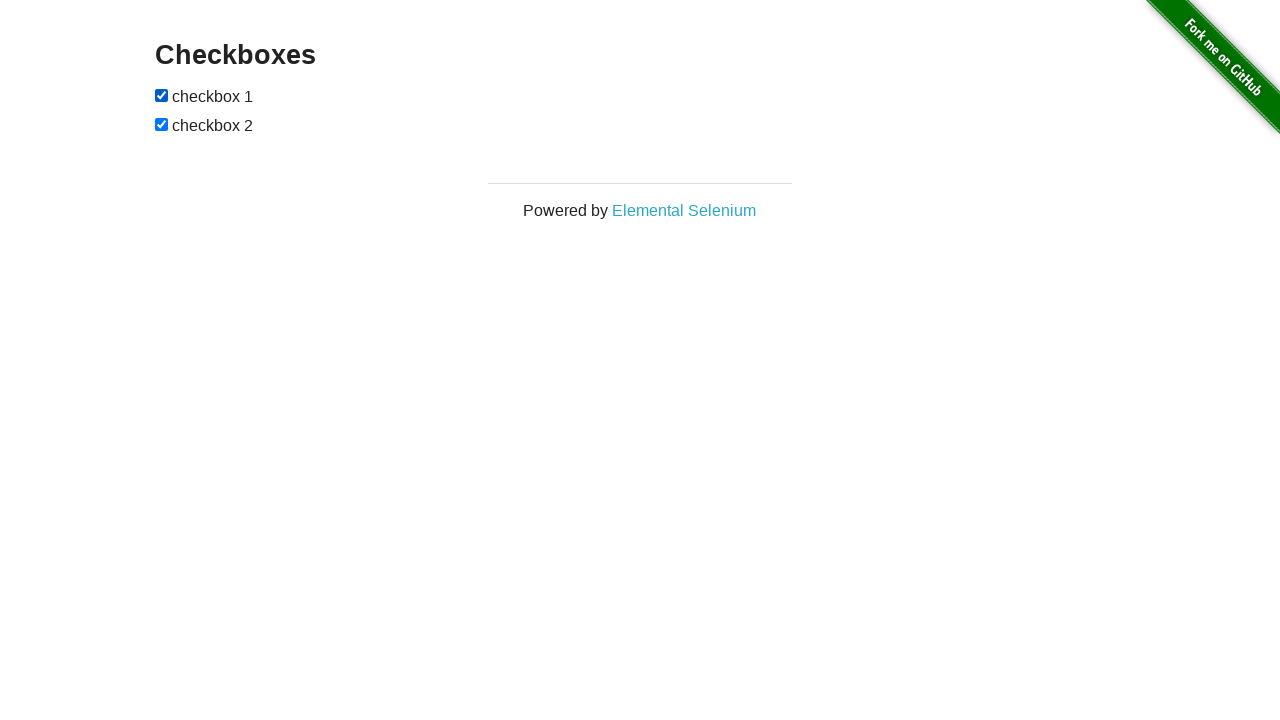

Clicked checkbox 2 to toggle it at (162, 124) on xpath=//form[@id='checkboxes']/input[2]
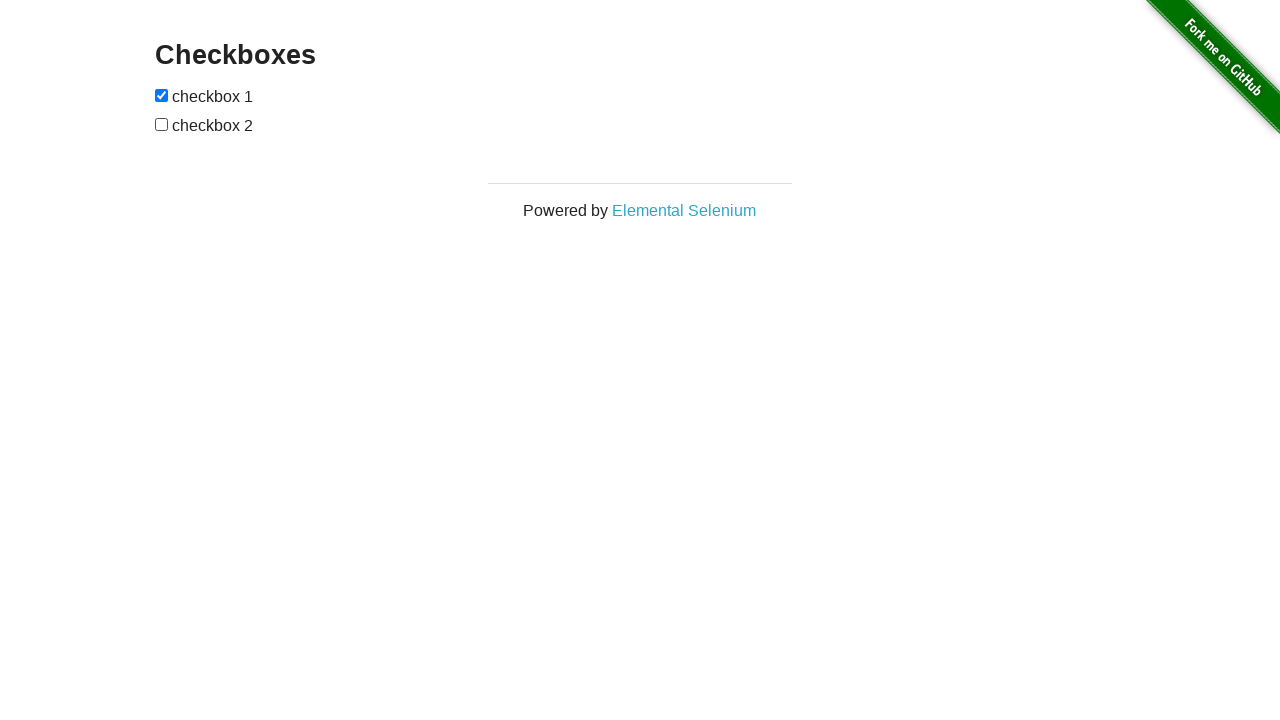

Waited 1 second for checkbox state changes to complete
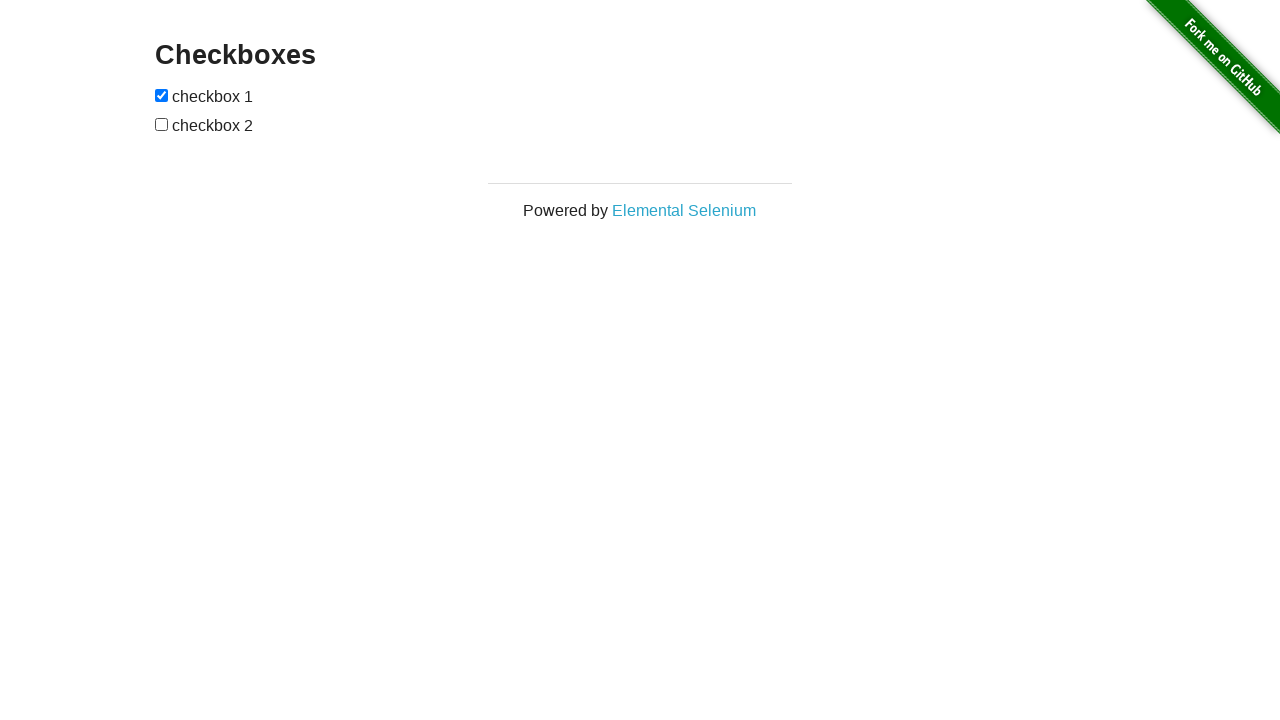

Verified checkbox 1 is now selected
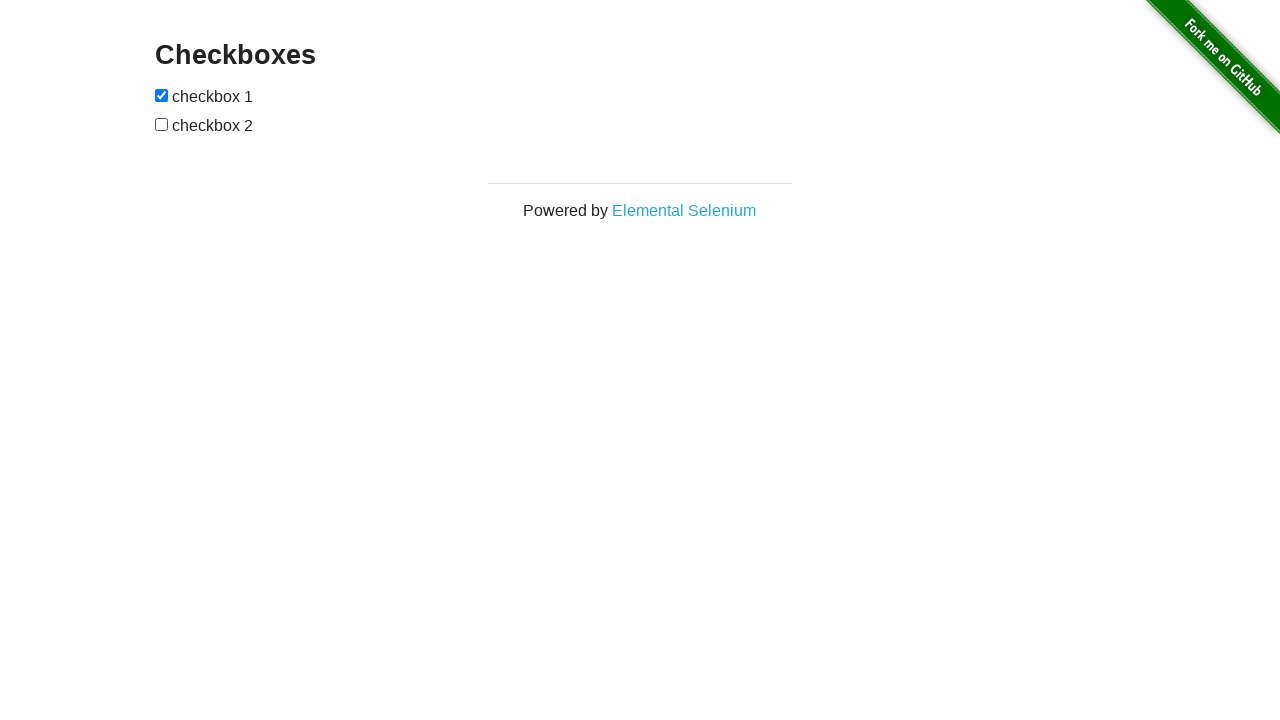

Verified checkbox 2 is now unchecked
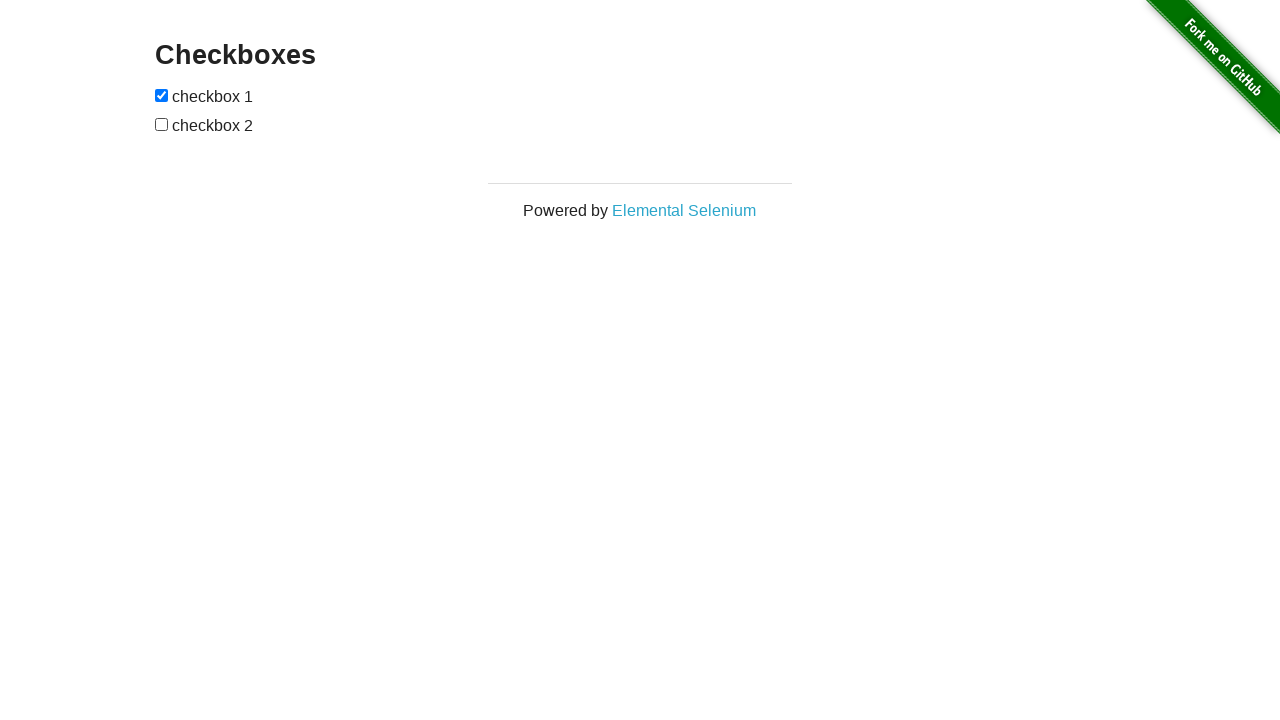

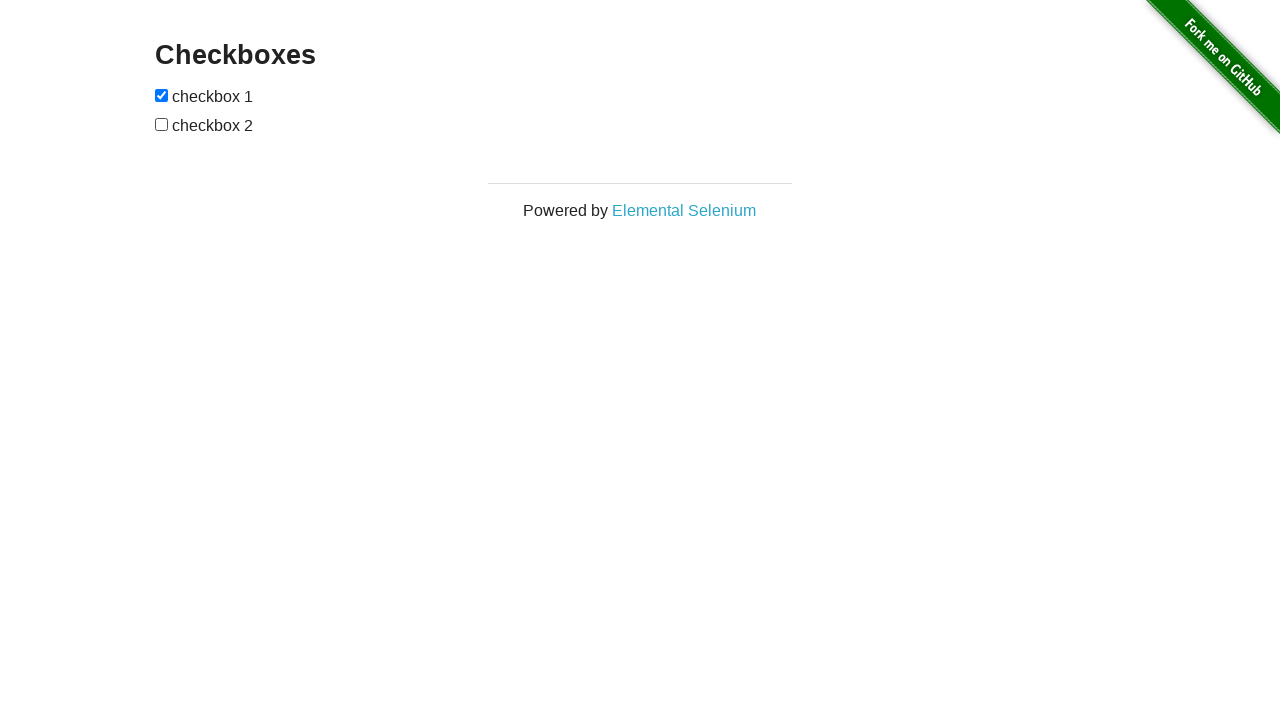